Tests form submission with only the required/obligatory fields filled (first name, last name, gender, phone) and verifies successful submission

Starting URL: https://demoqa.com/automation-practice-form

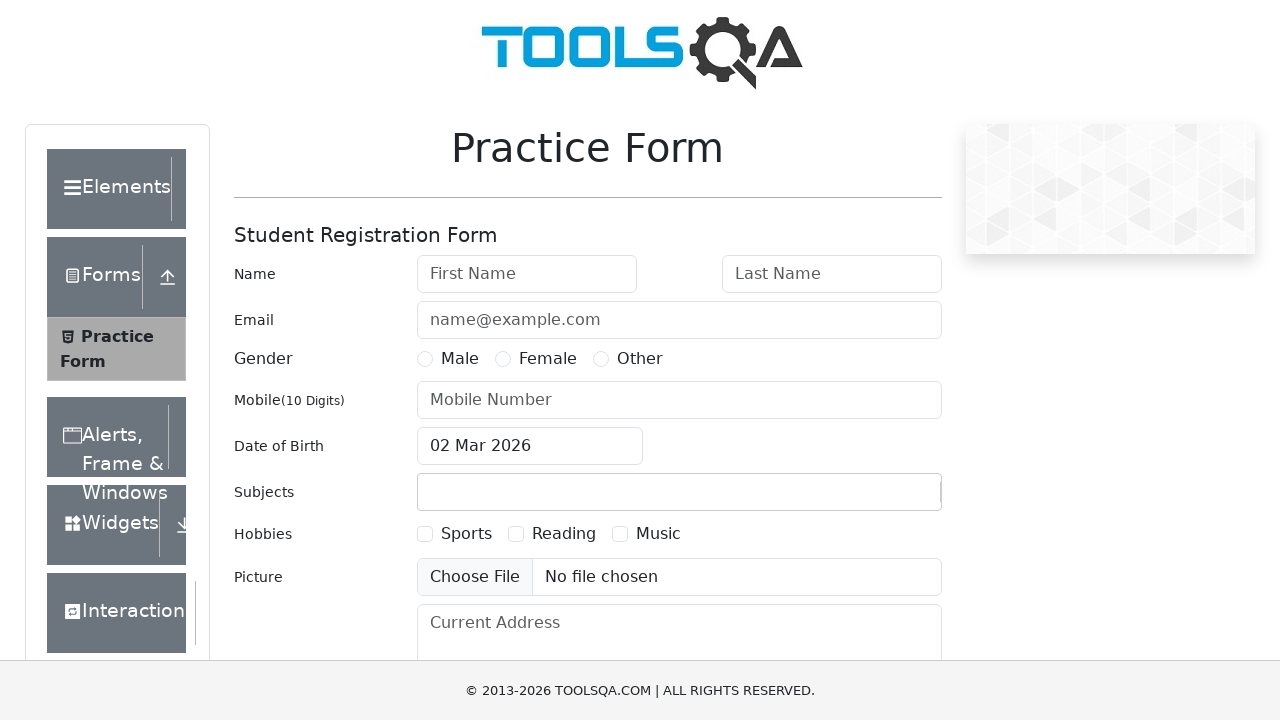

Removed ads and footer elements from page
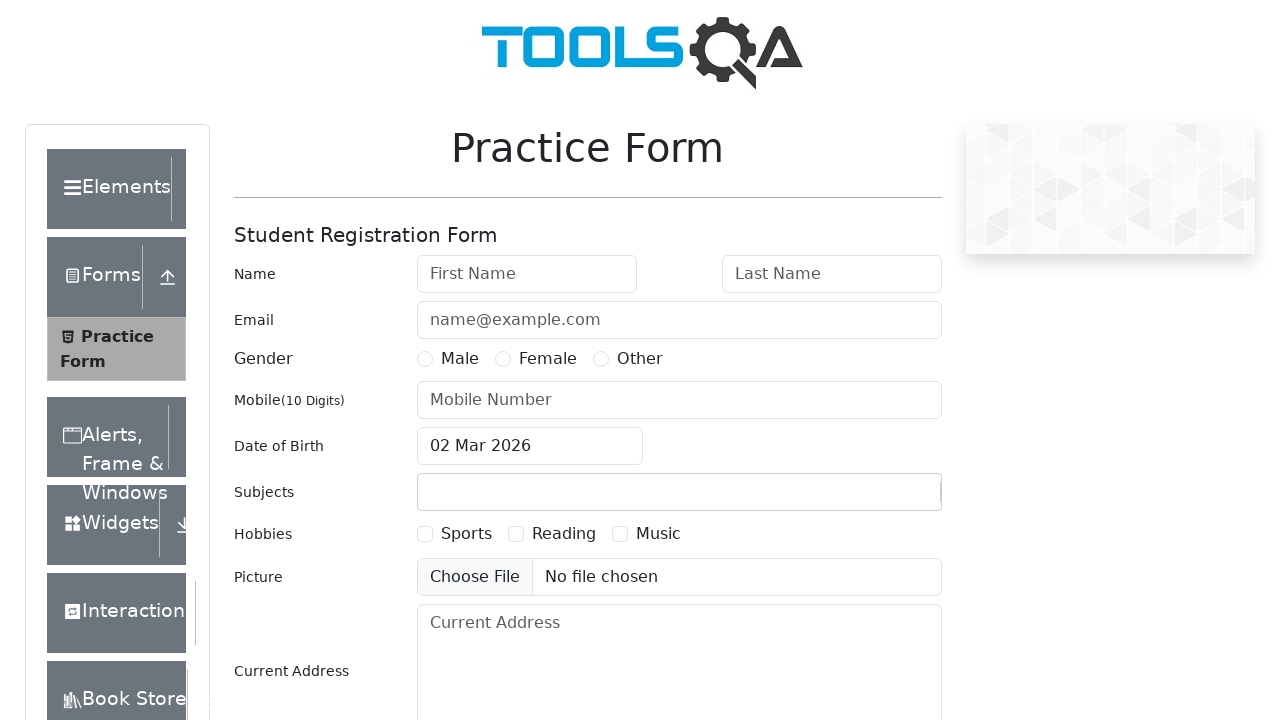

Filled first name field with 'Jennifer' on #firstName
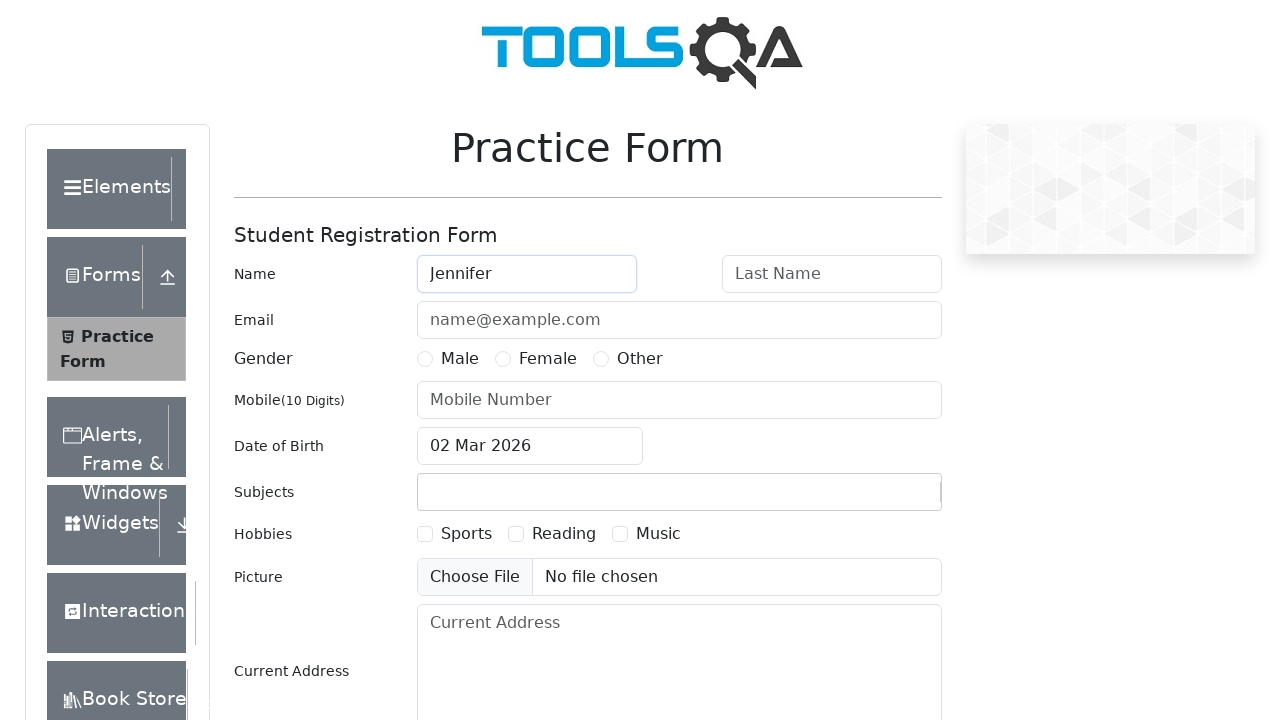

Filled last name field with 'Martinez' on #lastName
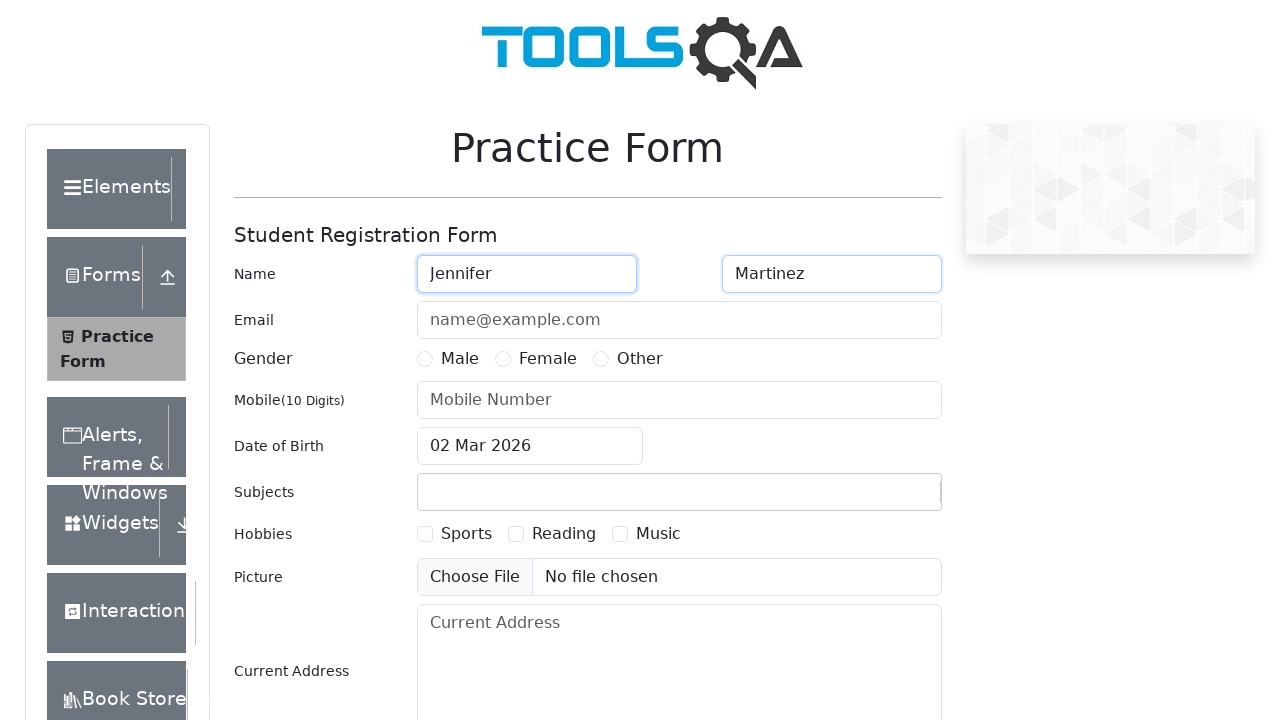

Selected Female gender option at (548, 359) on label[for='gender-radio-2']
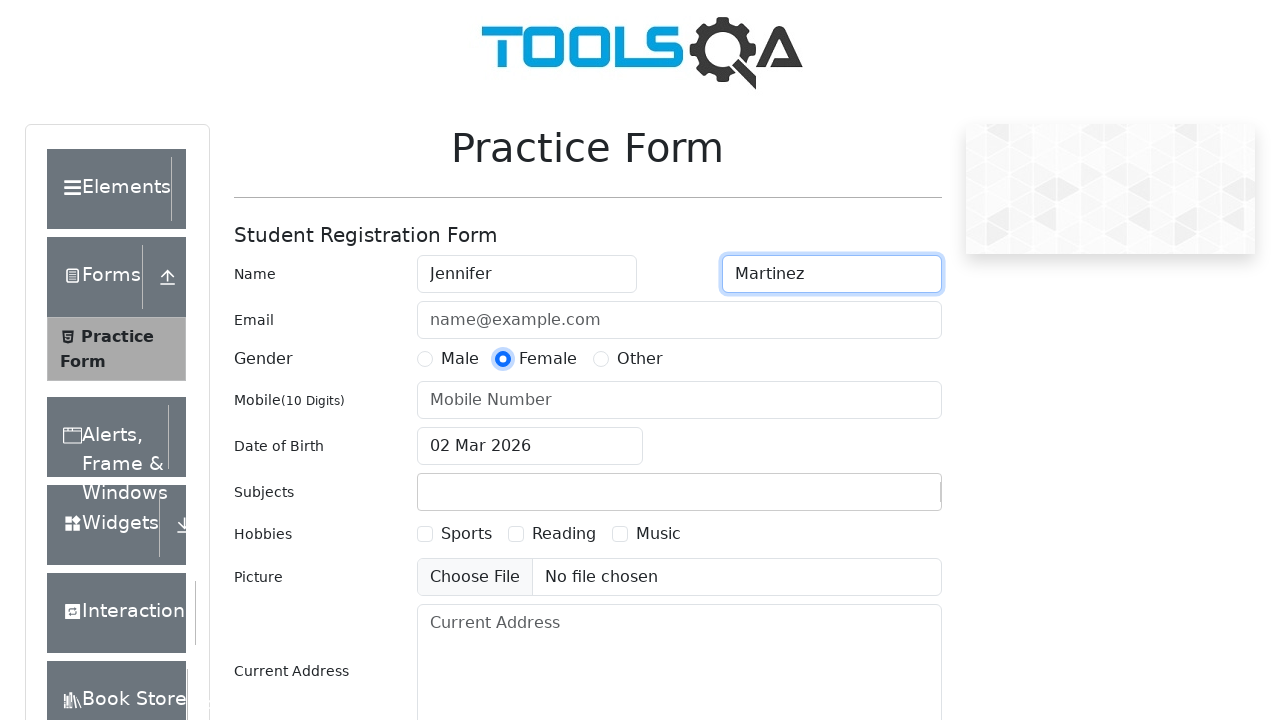

Filled phone number field with '5559876543' on #userNumber
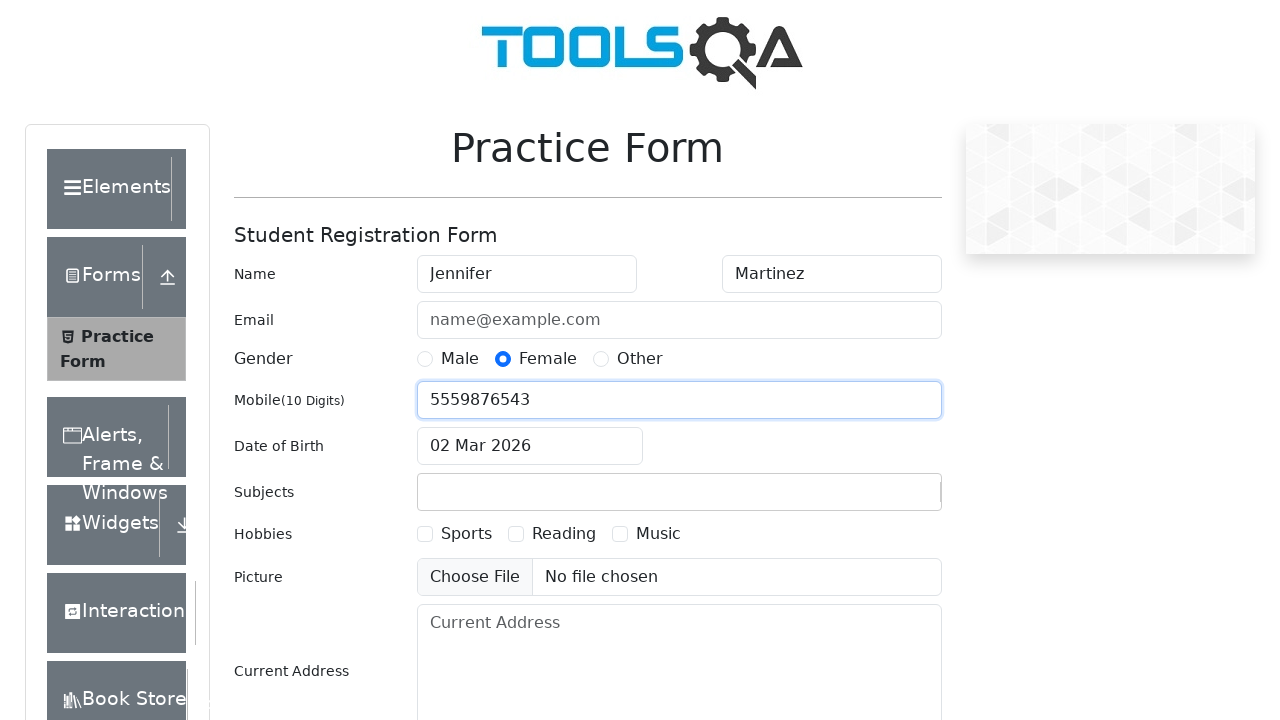

Clicked submit button to submit form at (885, 499) on #submit
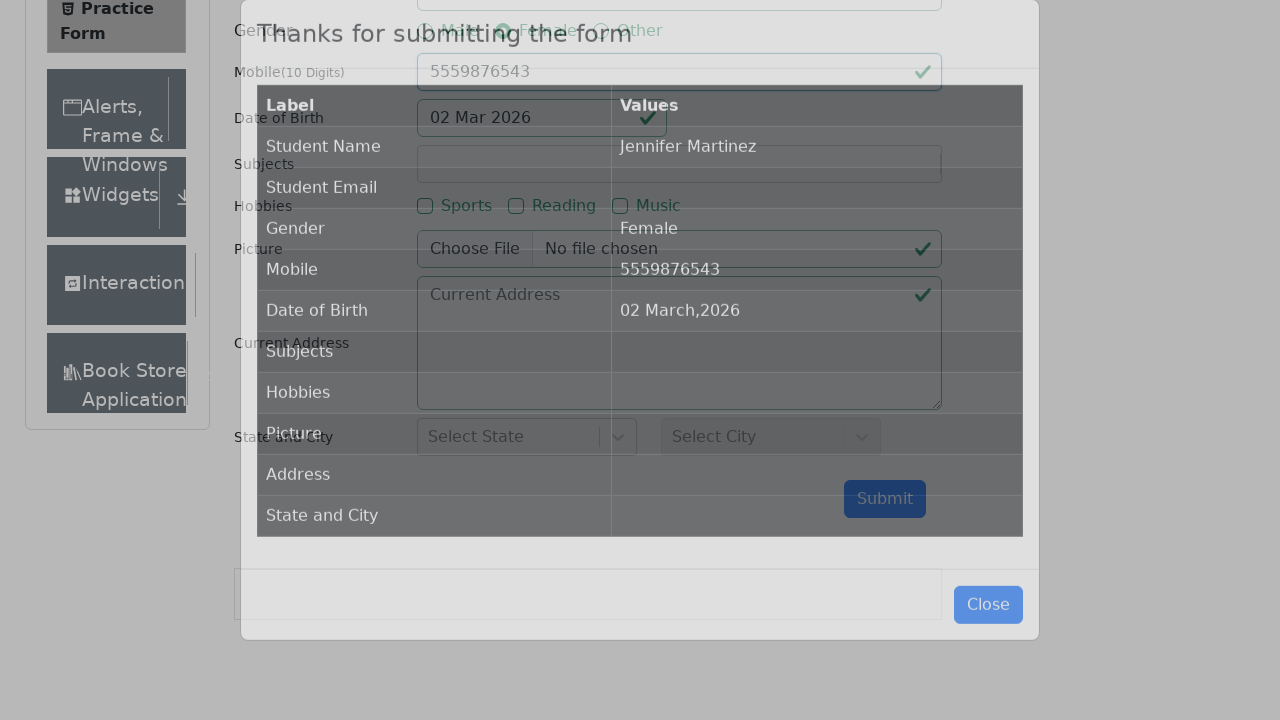

Results modal appeared confirming successful submission
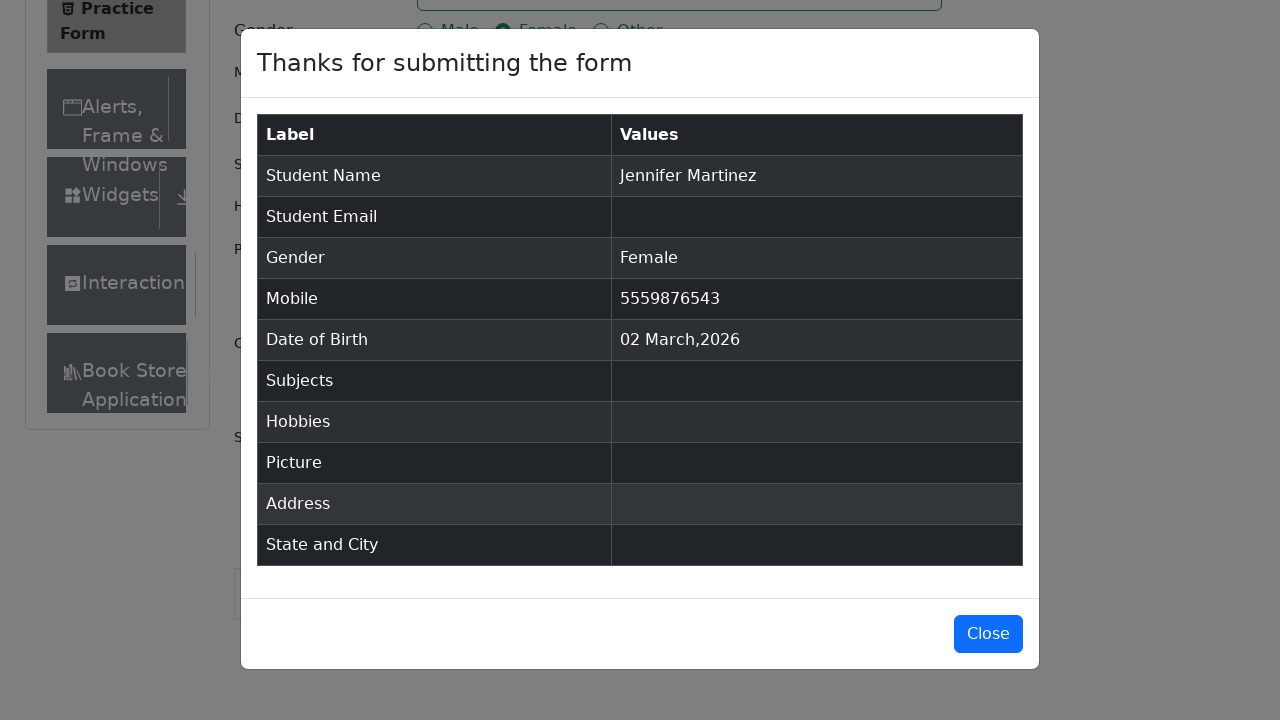

Results table loaded with submission details
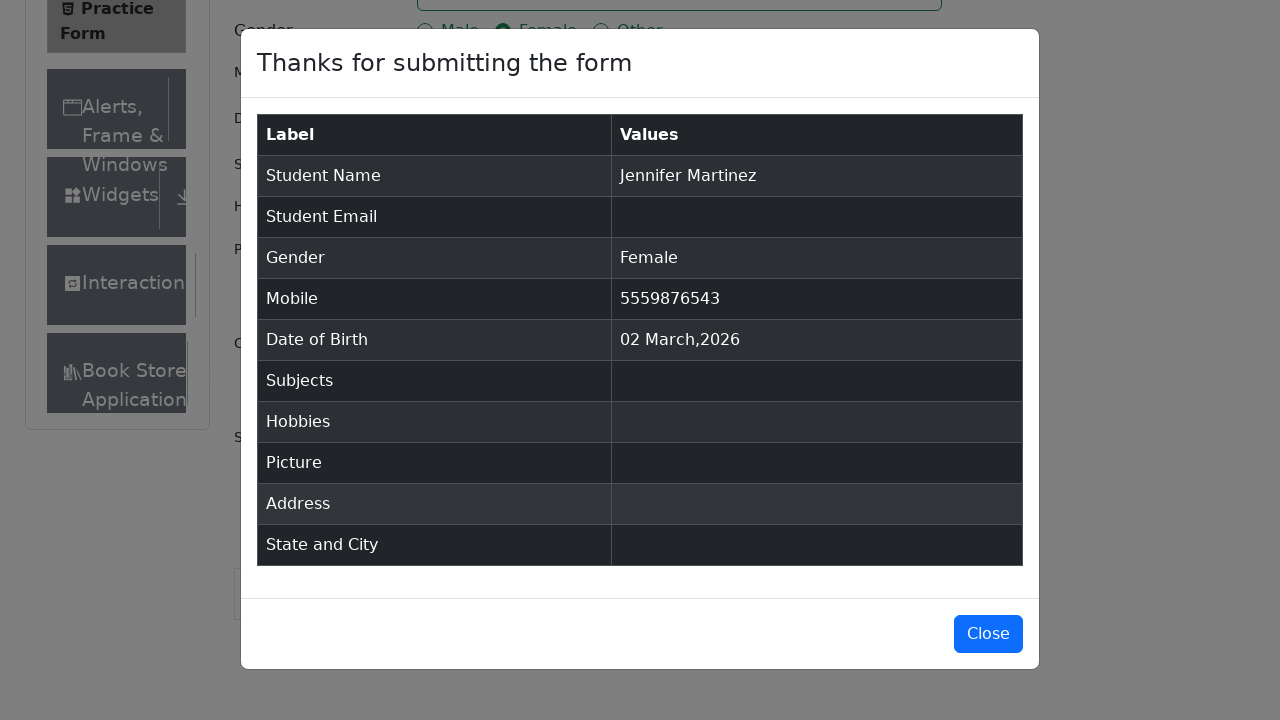

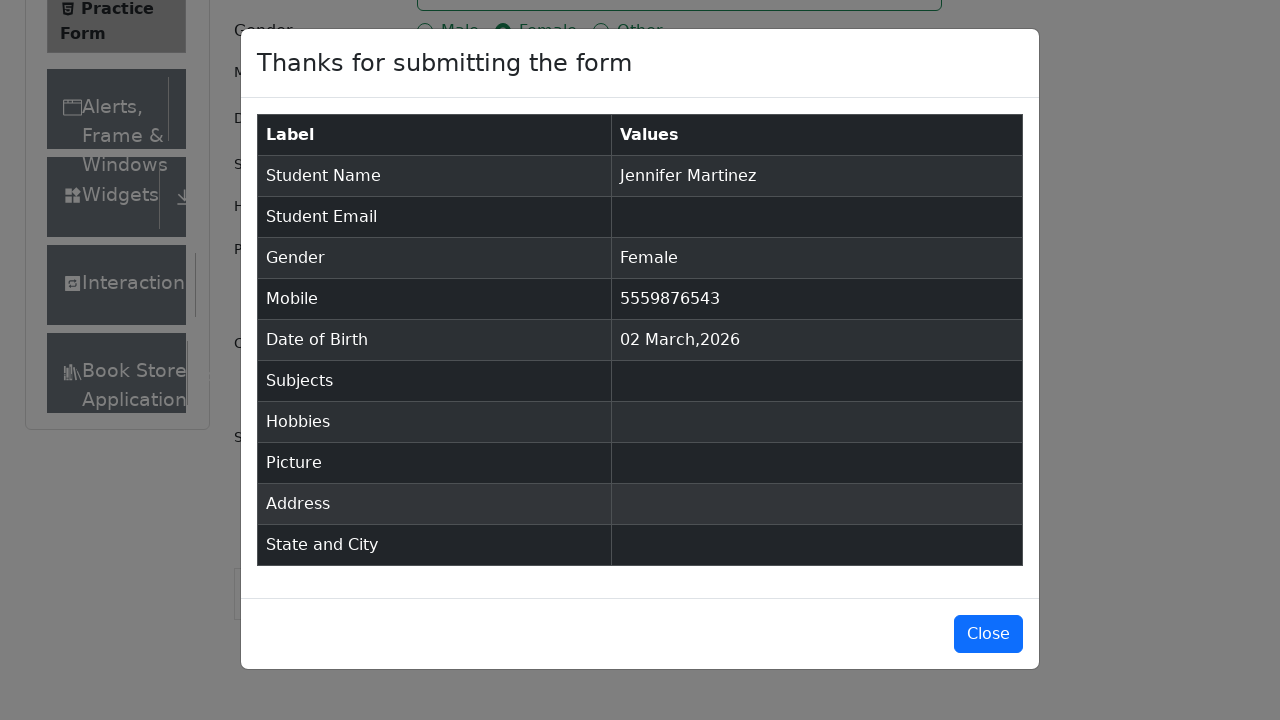